Navigates to Gmail homepage and clicks on the "Learn more" link

Starting URL: https://gmail.com

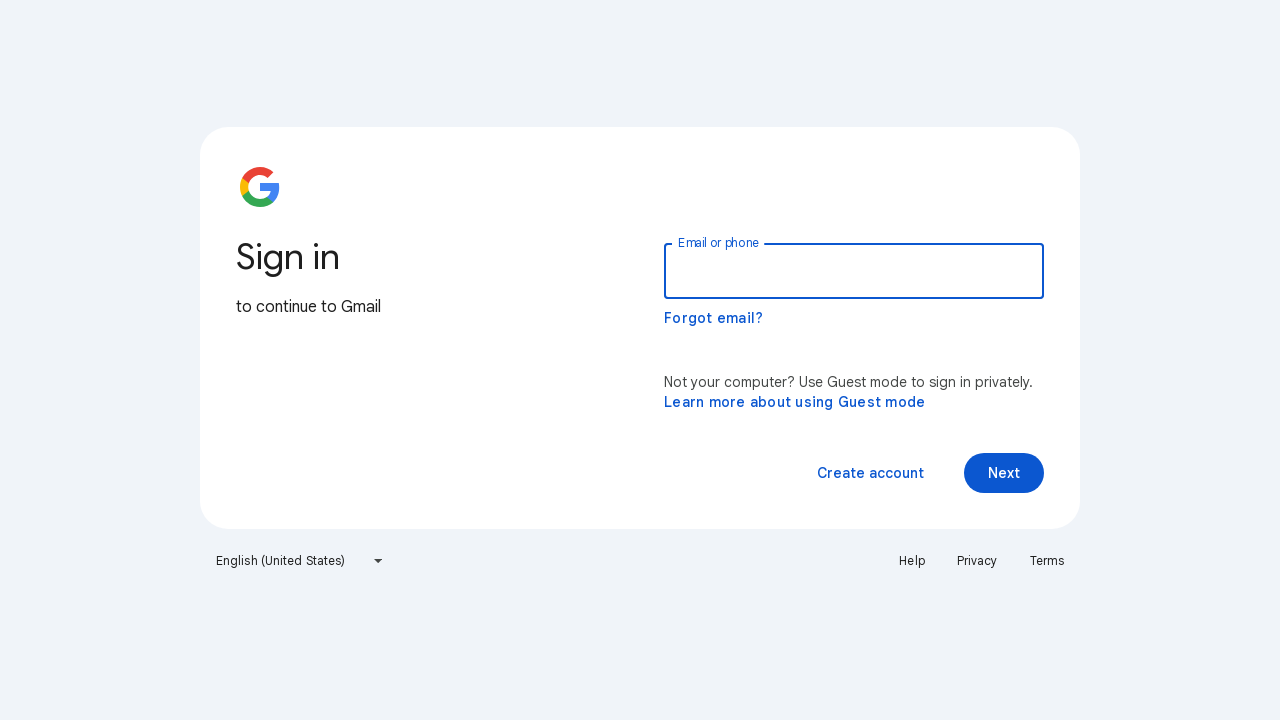

Navigated to Gmail homepage
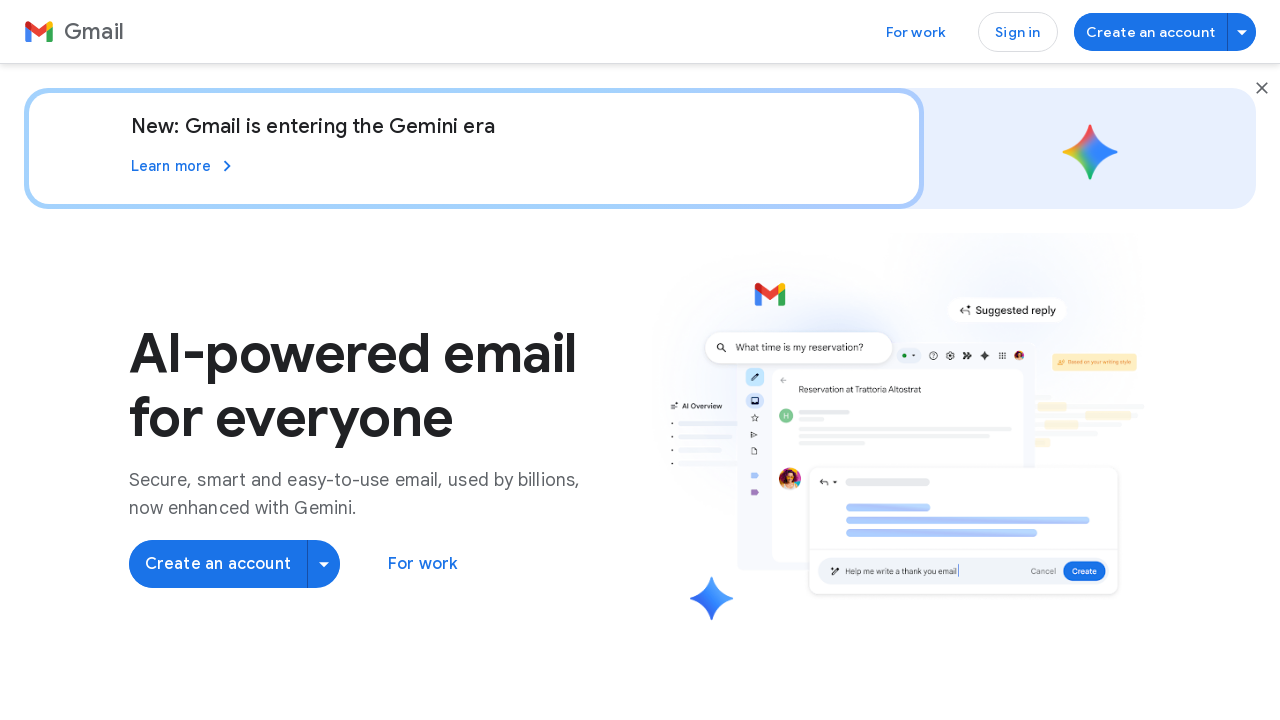

Clicked on the 'Learn more' link at (184, 166) on a:has-text('Learn more')
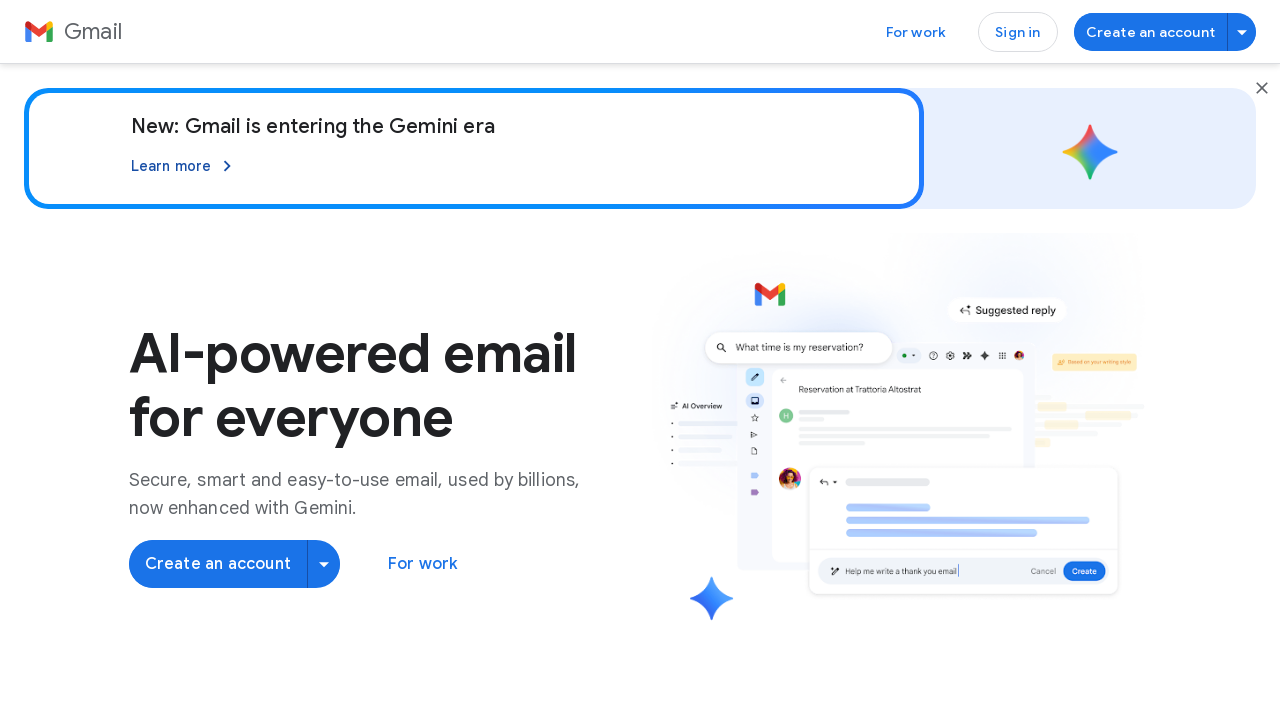

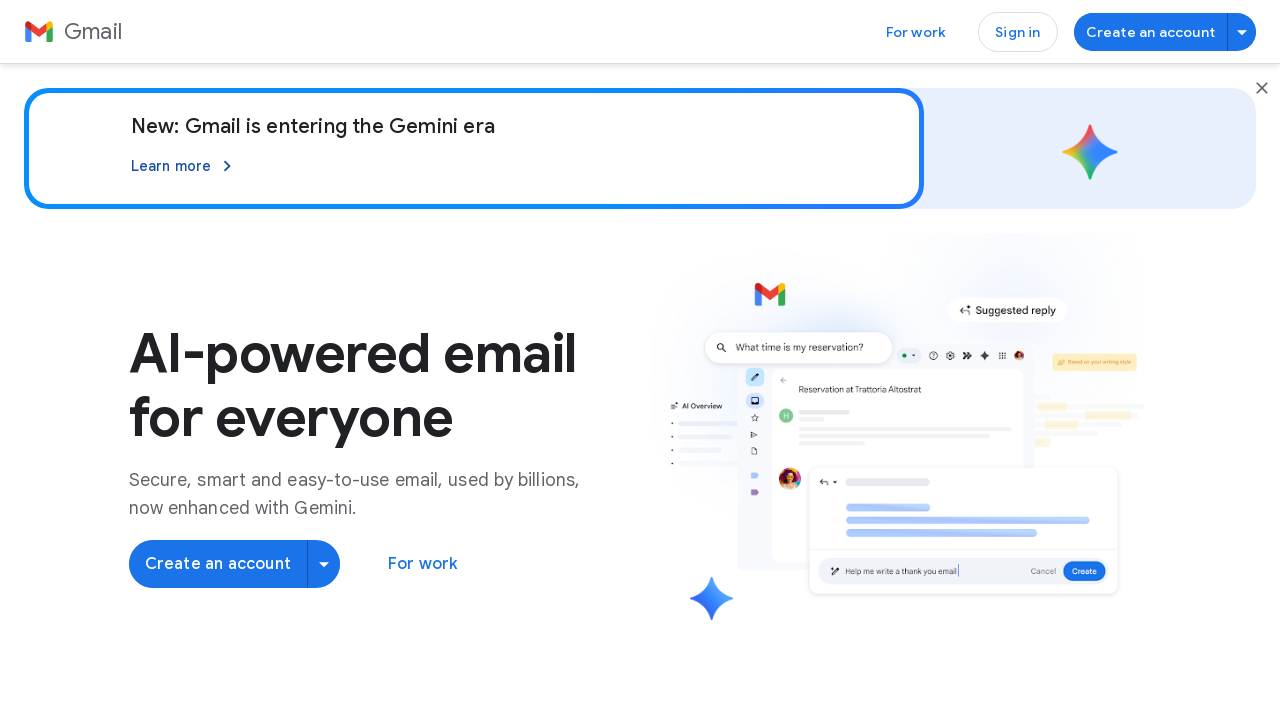